Tests handling of new browser windows by opening a window and verifying content

Starting URL: https://demoqa.com/browser-windows

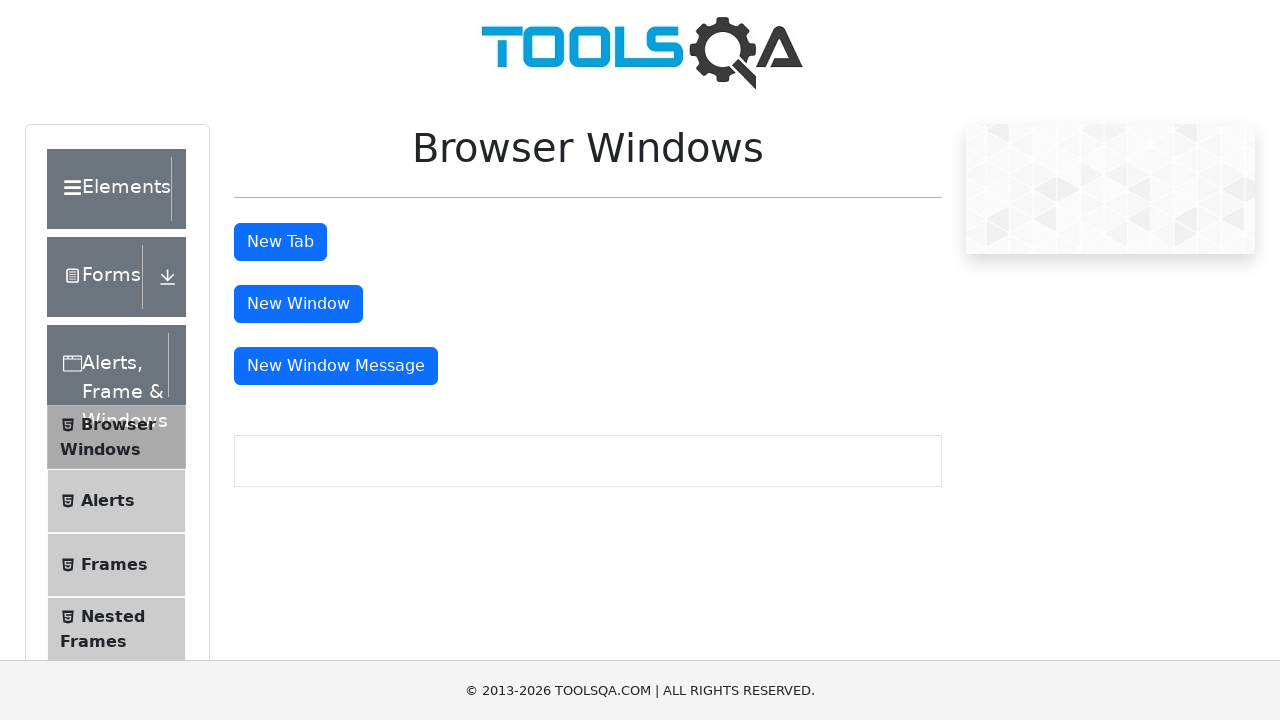

Clicked button to open new window at (298, 304) on #windowButton
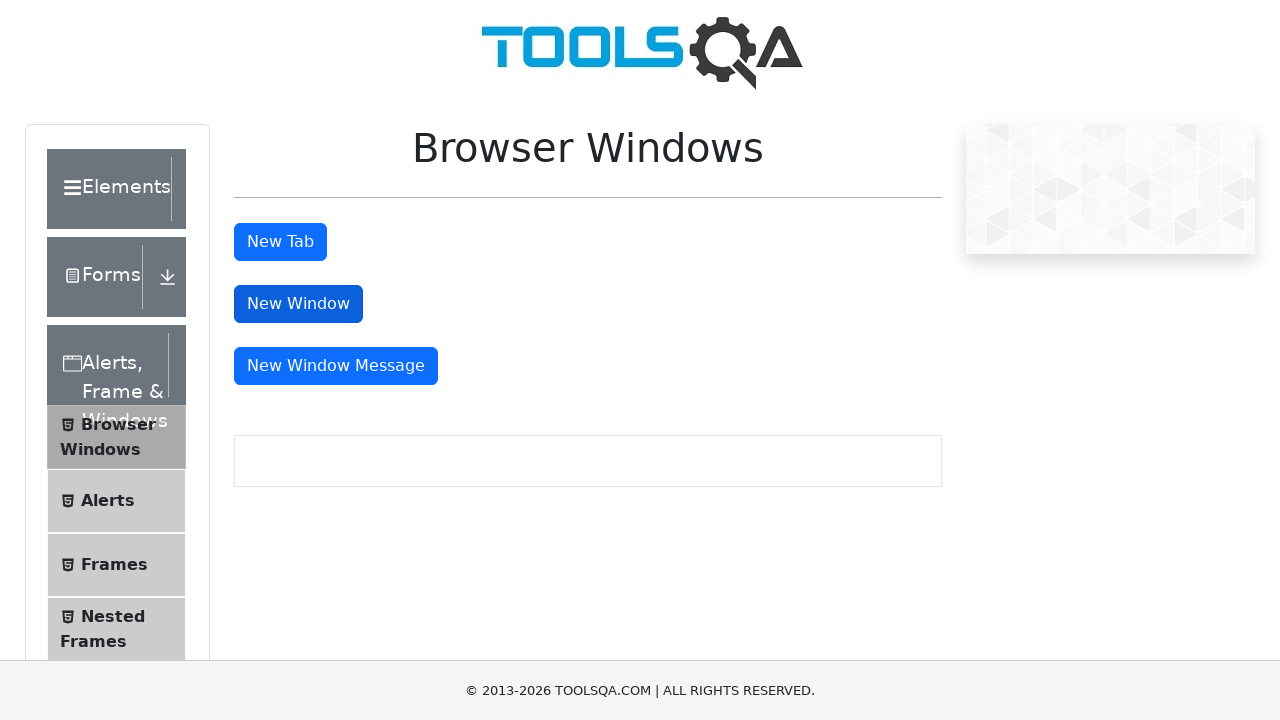

New window opened and captured
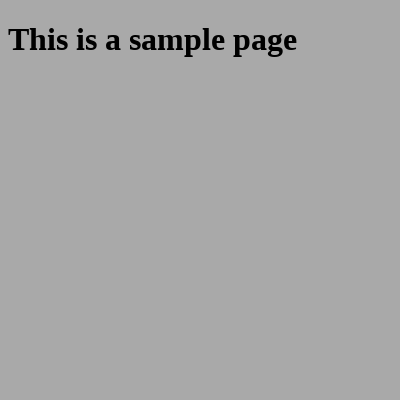

Retrieved heading text from new window
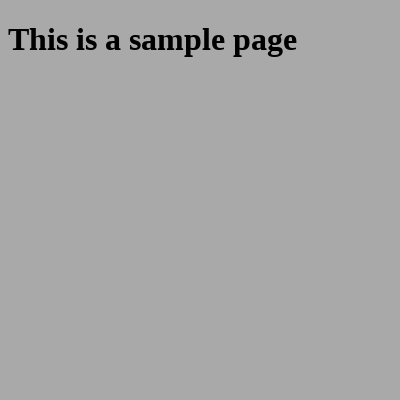

Closed the new window
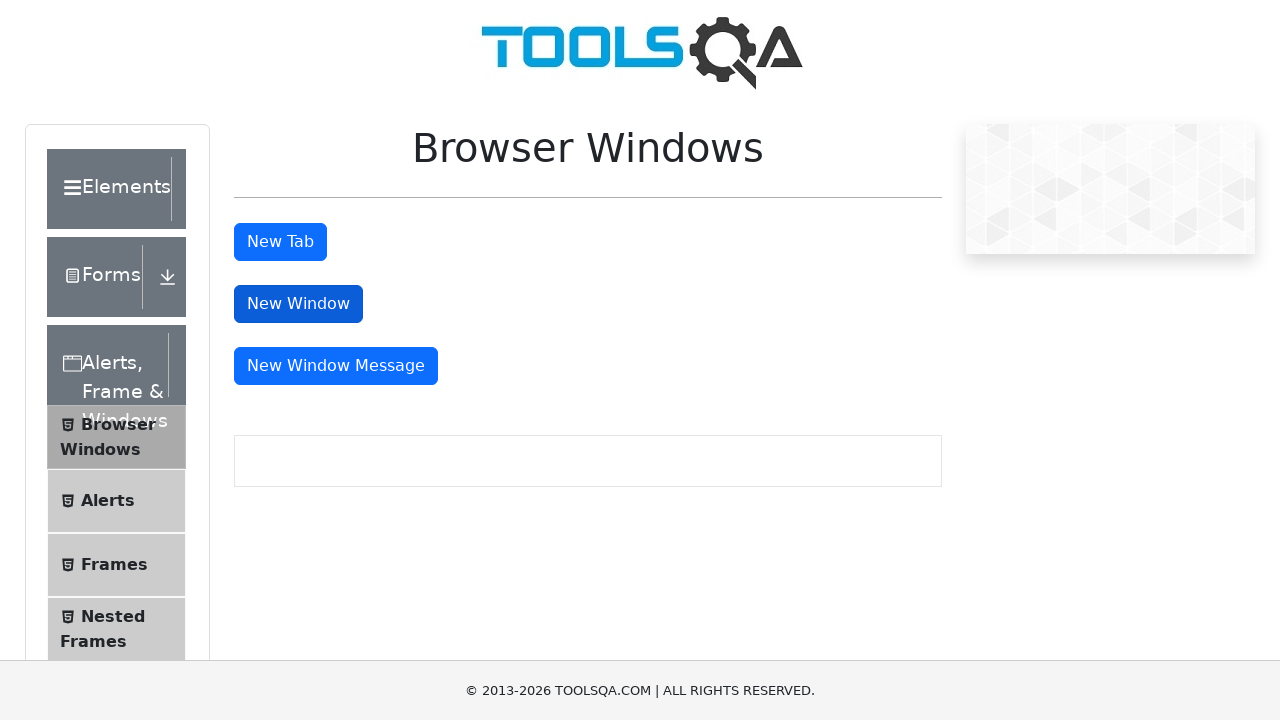

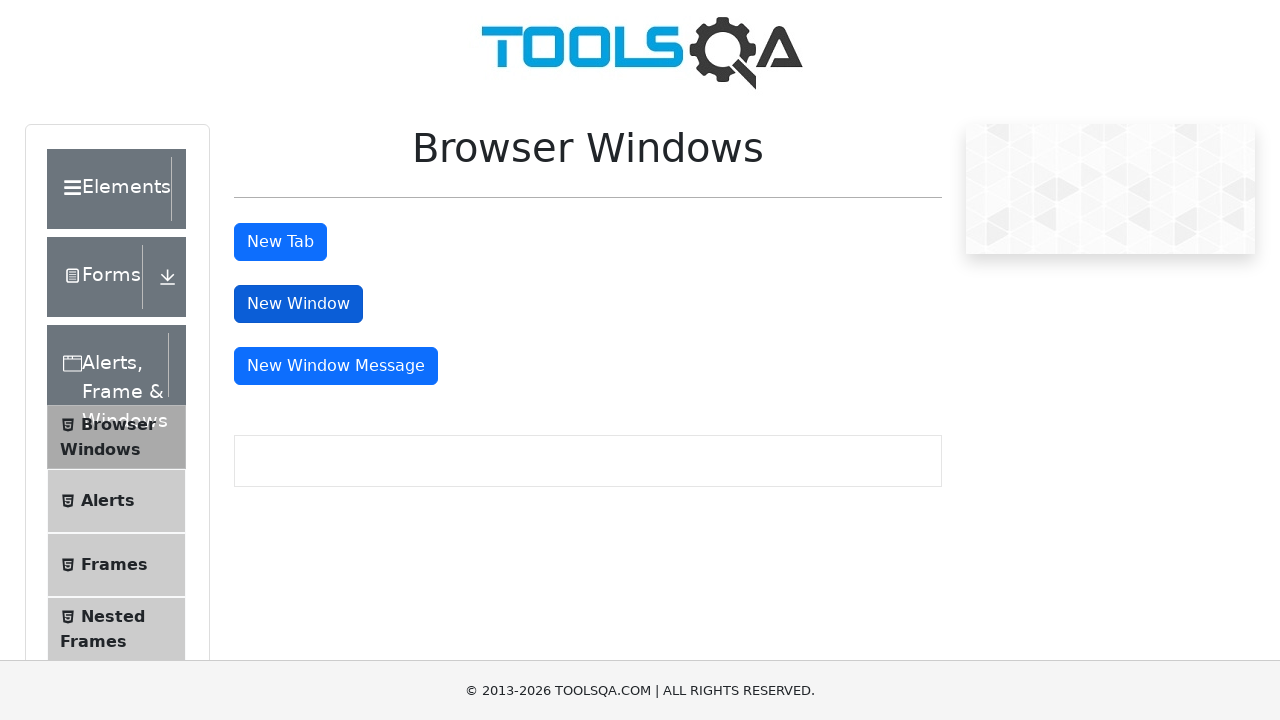